Tests dropdown functionality by selecting Option 1 and then Option 2 from the dropdown

Starting URL: http://the-internet.herokuapp.com/

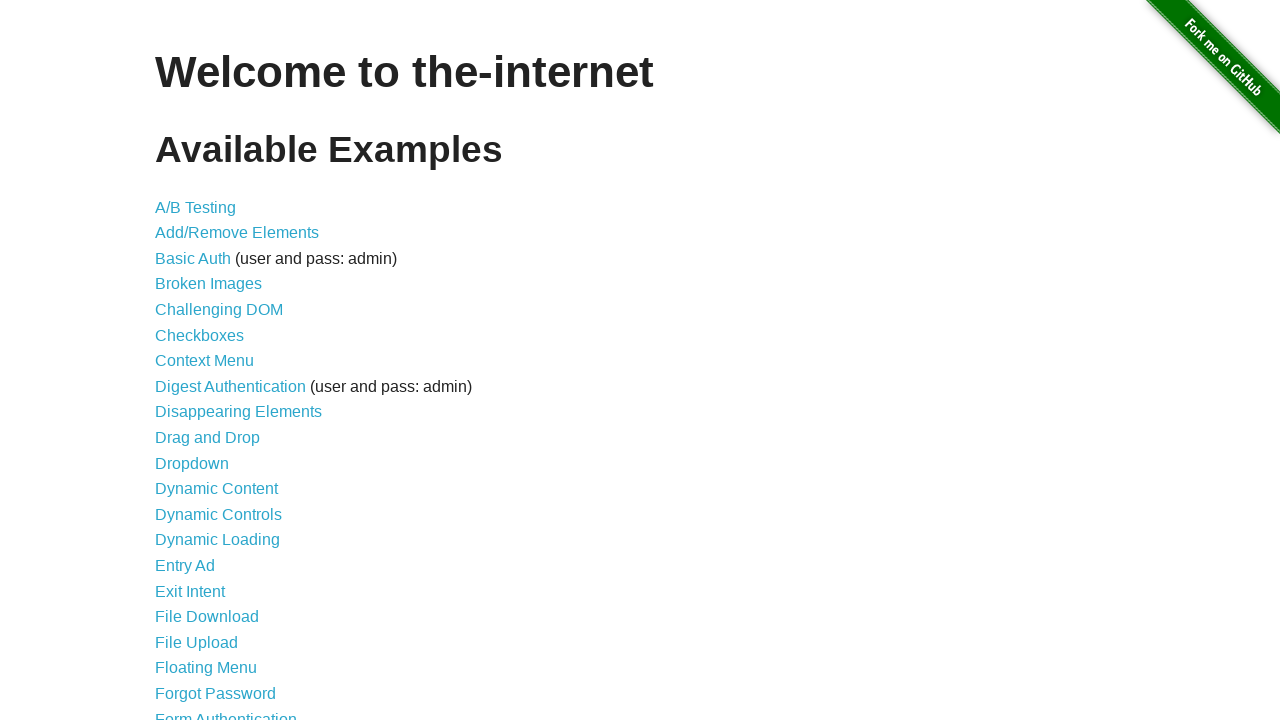

Clicked on Dropdown link at (192, 463) on text=Dropdown
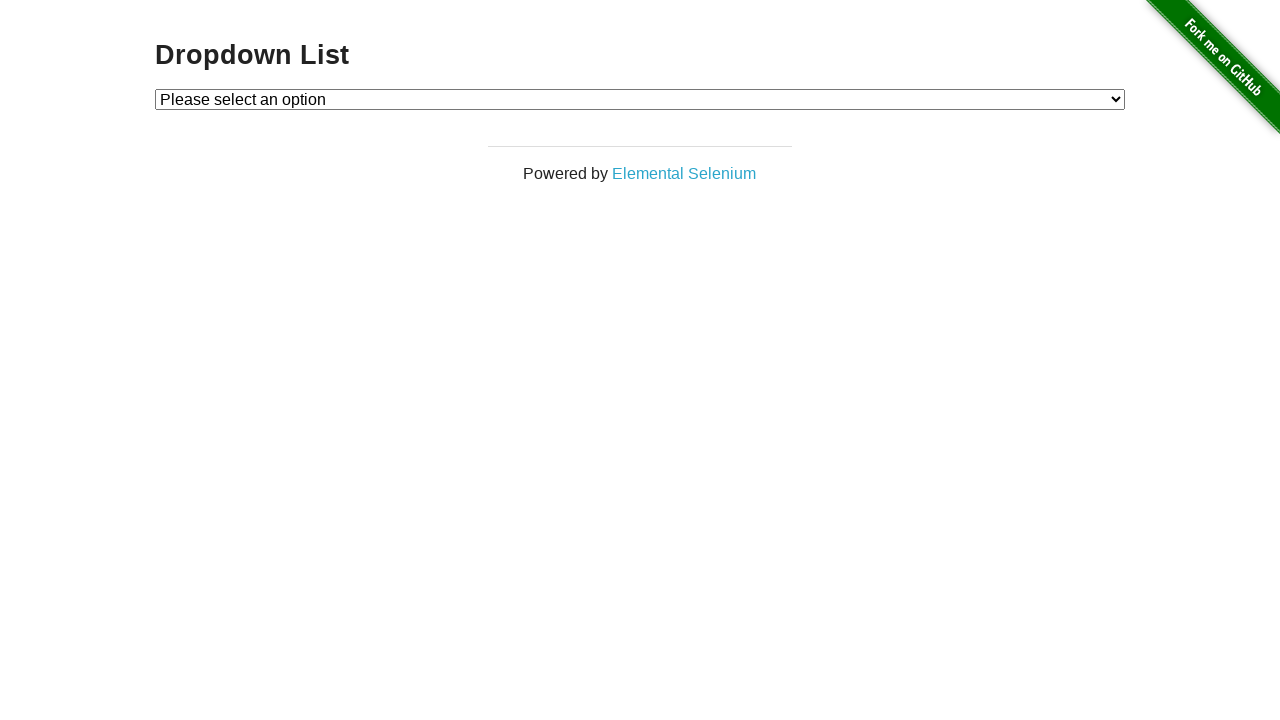

Navigated to dropdown page
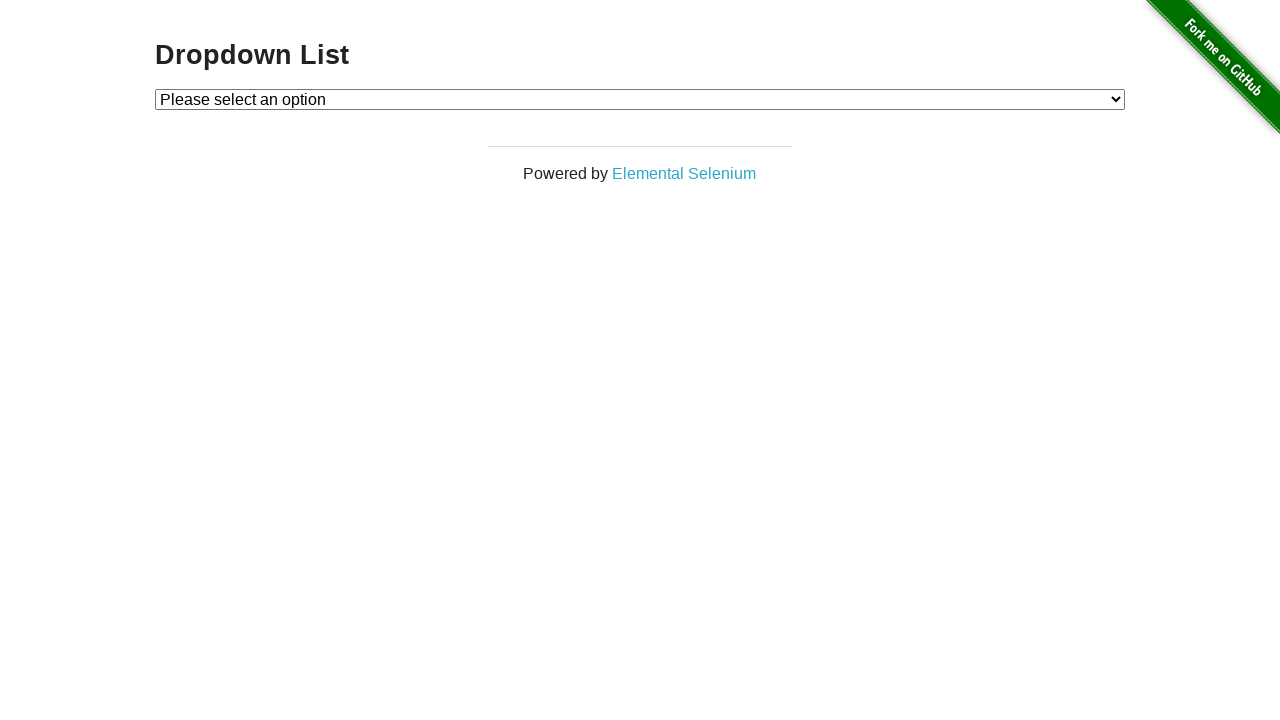

Dropdown List heading is visible
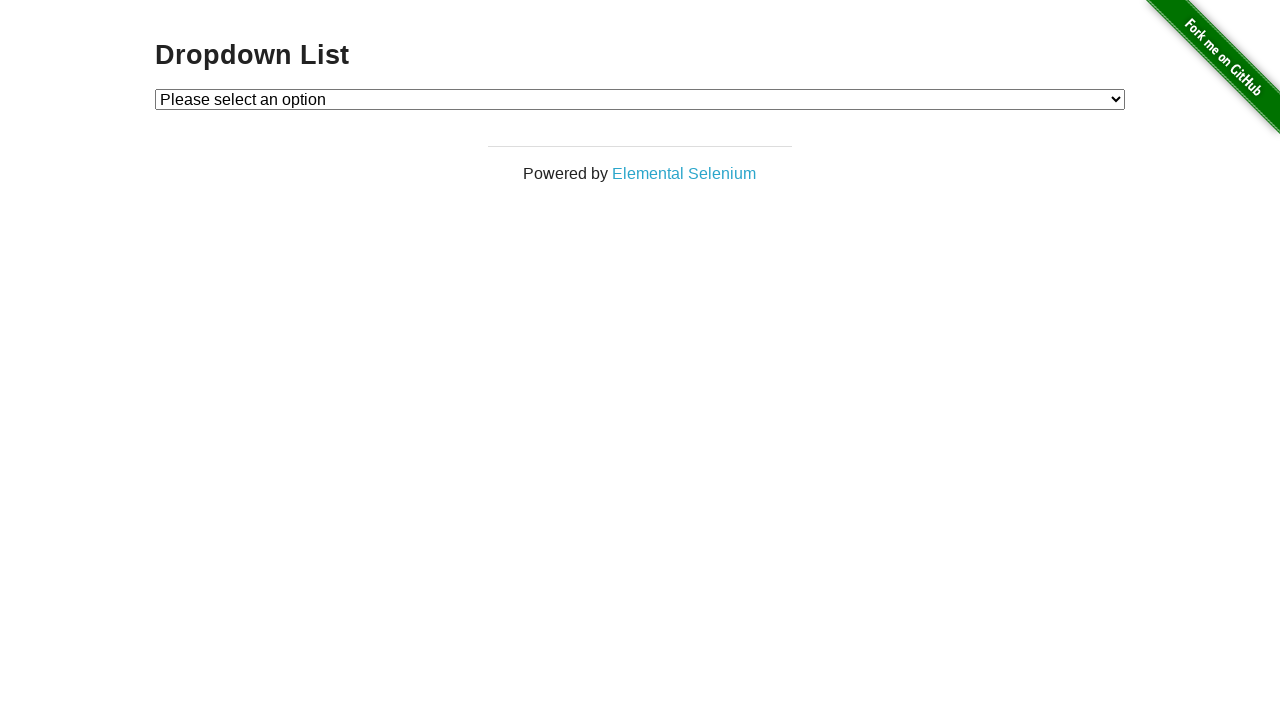

Selected Option 1 from dropdown on #dropdown
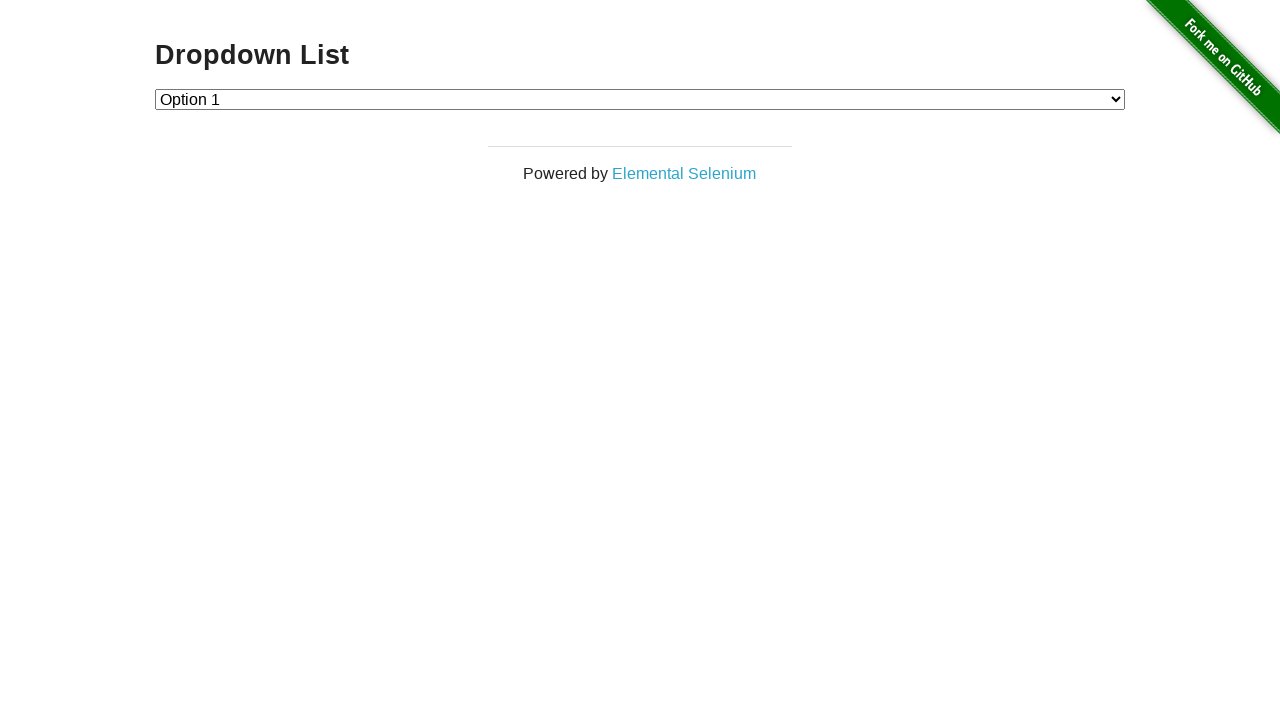

Selected Option 2 from dropdown on #dropdown
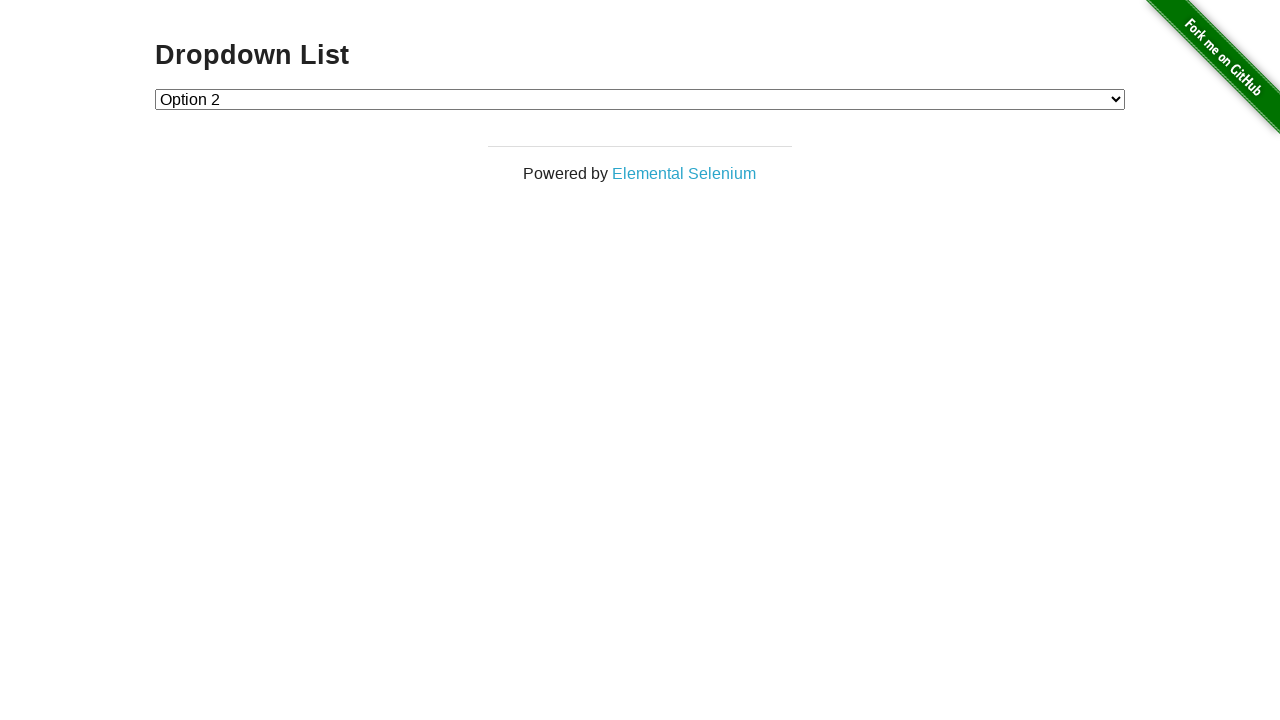

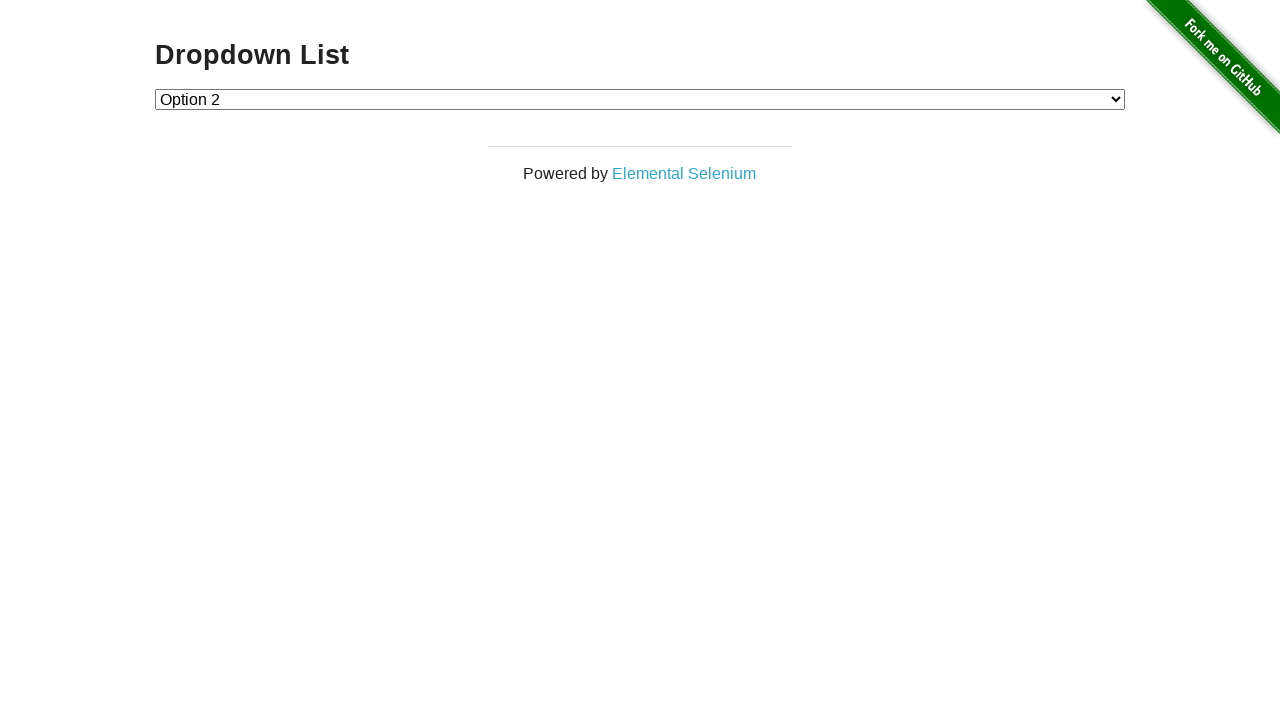